Tests handling of browser alert dialogs by clicking alert buttons and interacting with dialog prompts, then reads data from a table on the page

Starting URL: https://testautomationpractice.blogspot.com/

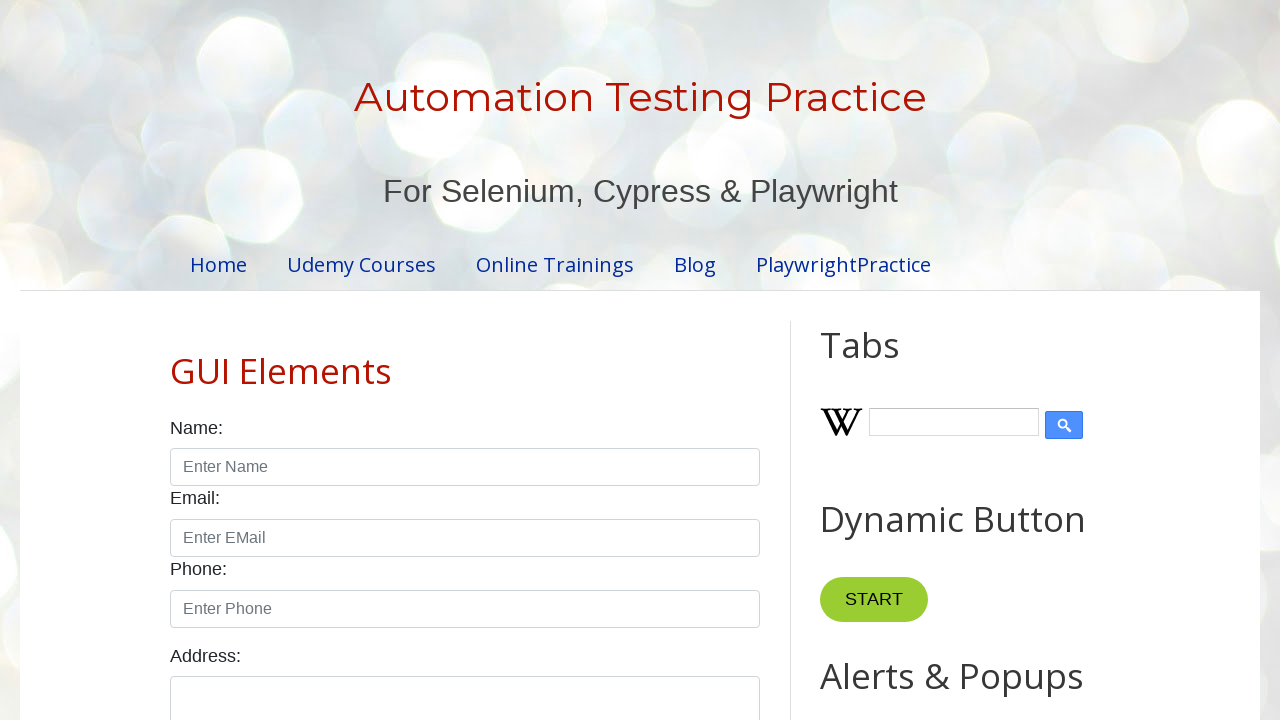

Set up dialog handler to accept alert dialogs
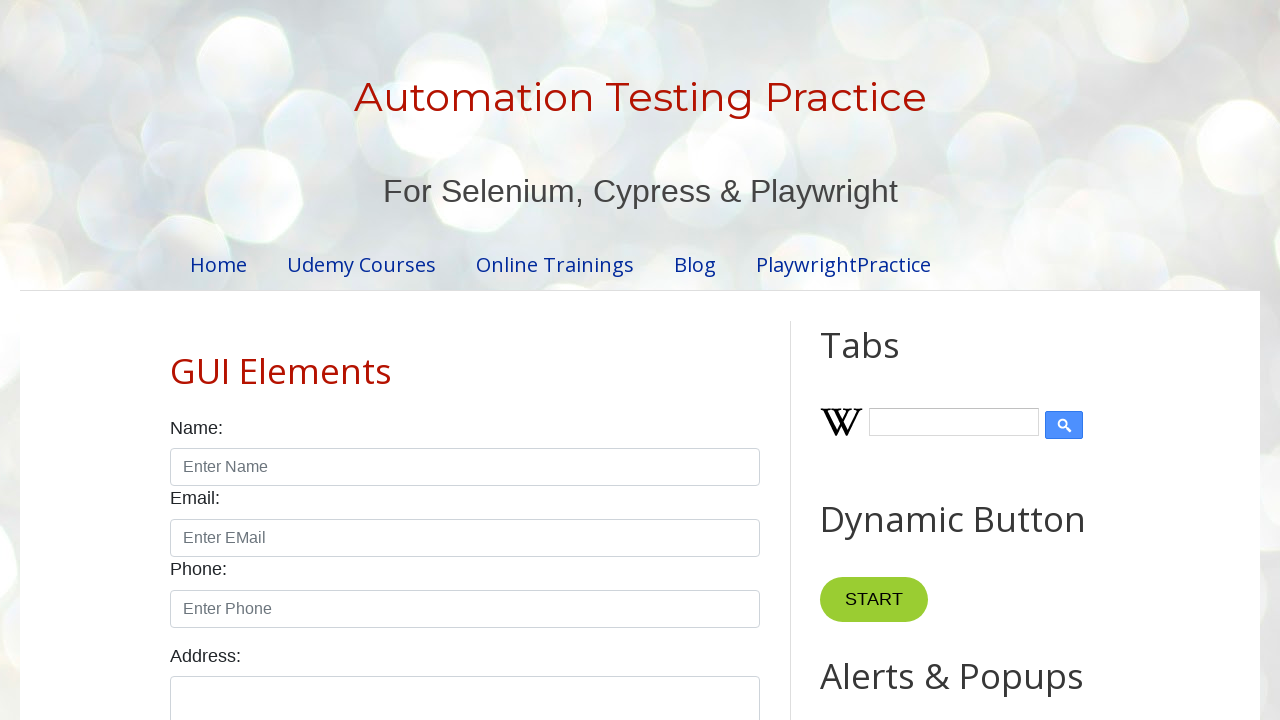

Clicked alert button at (888, 361) on #alertBtn
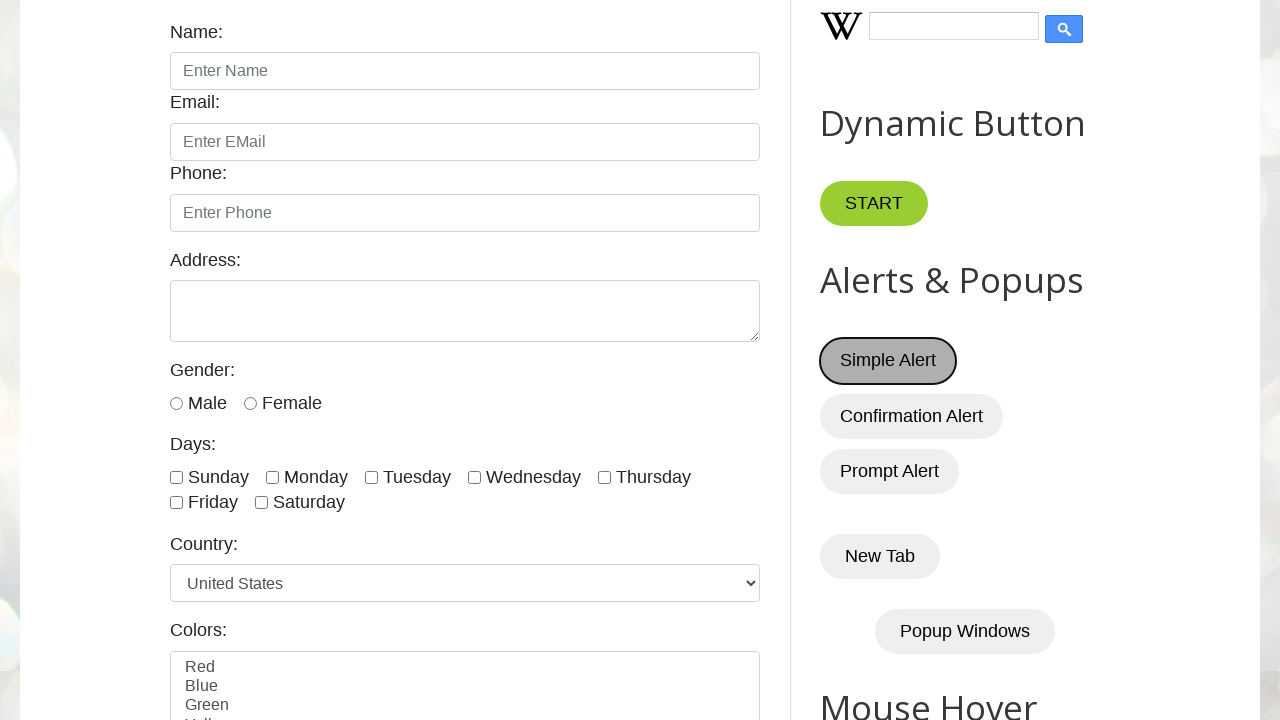

Set up dialog handler to accept prompt dialogs
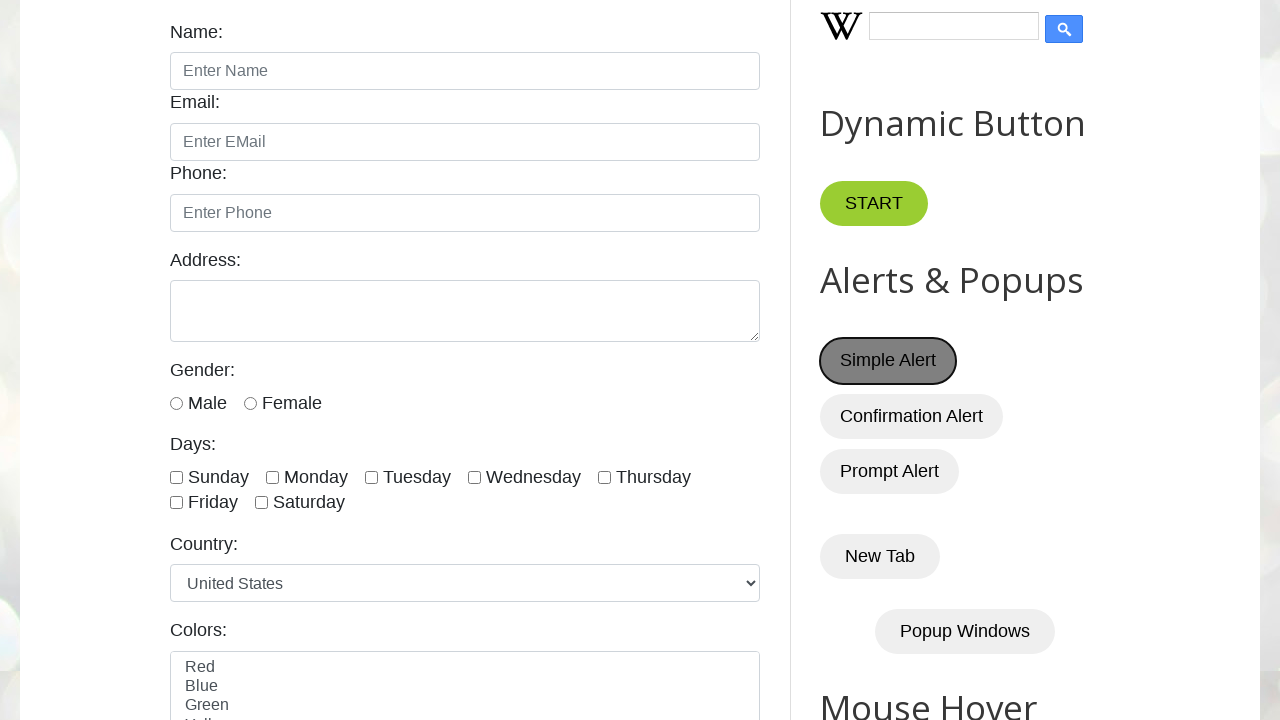

Clicked Prompt Alert button at (890, 471) on button:has-text('Prompt Alert')
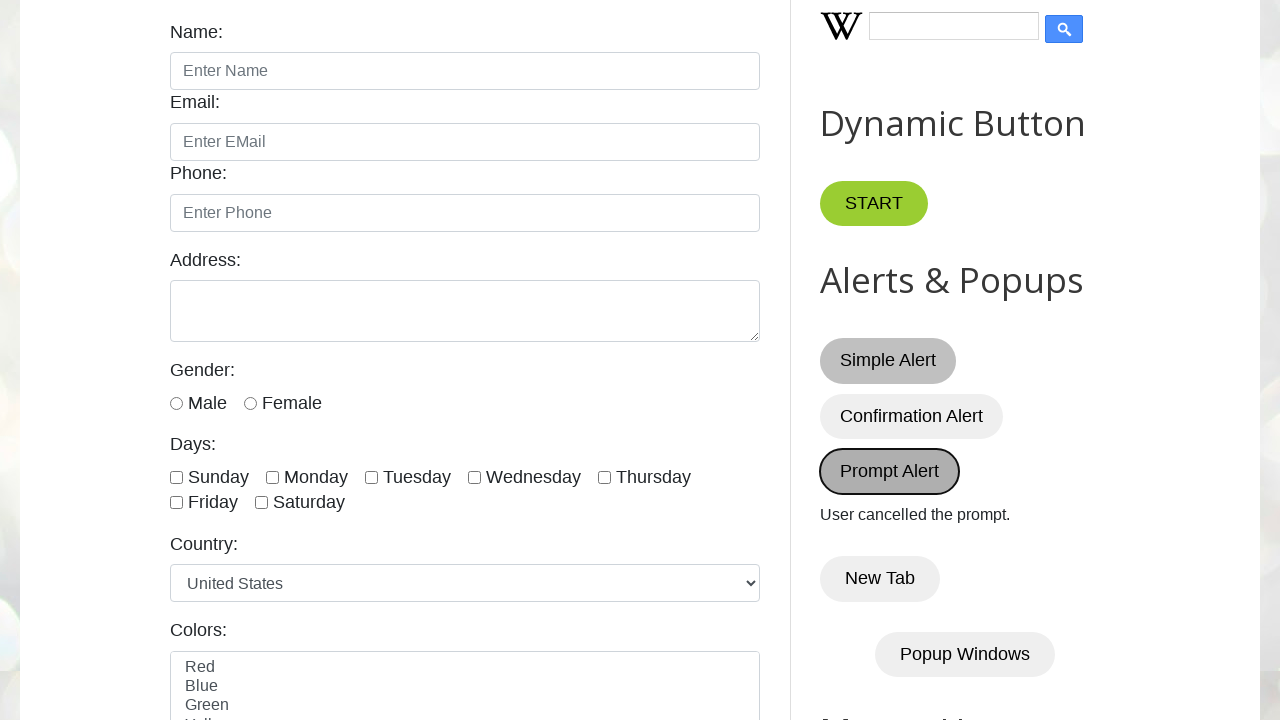

Task table loaded and became visible
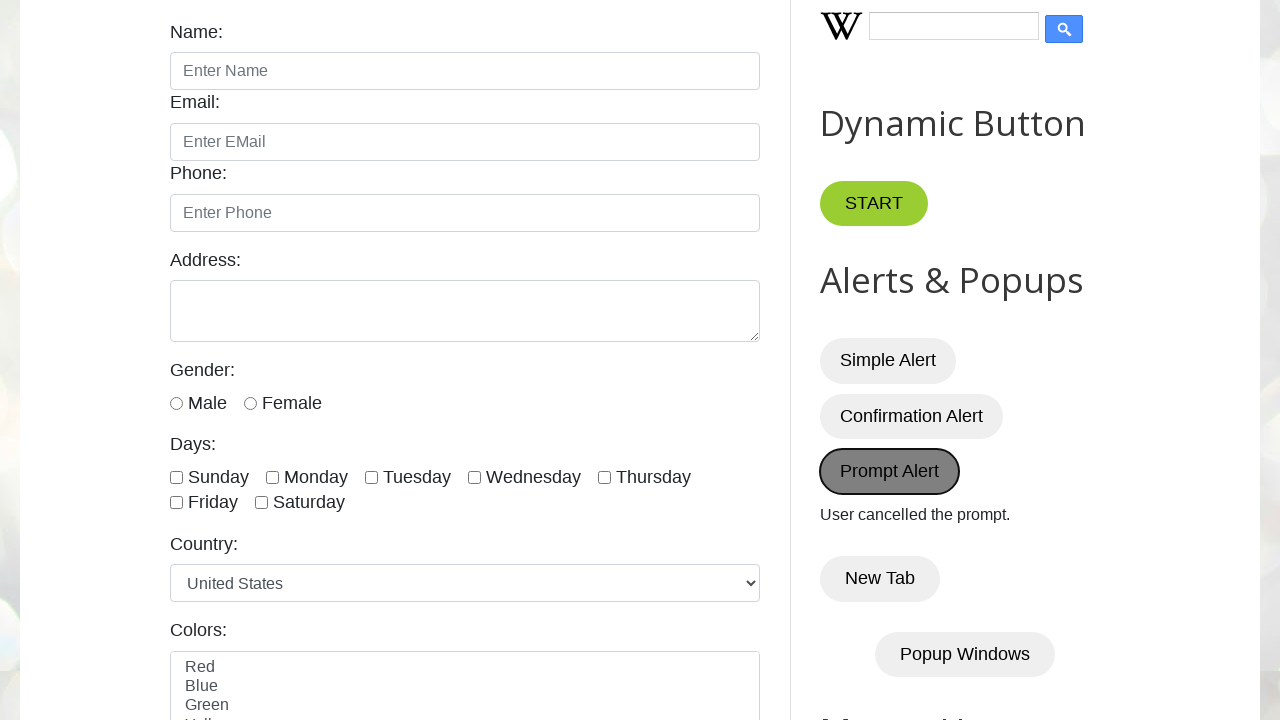

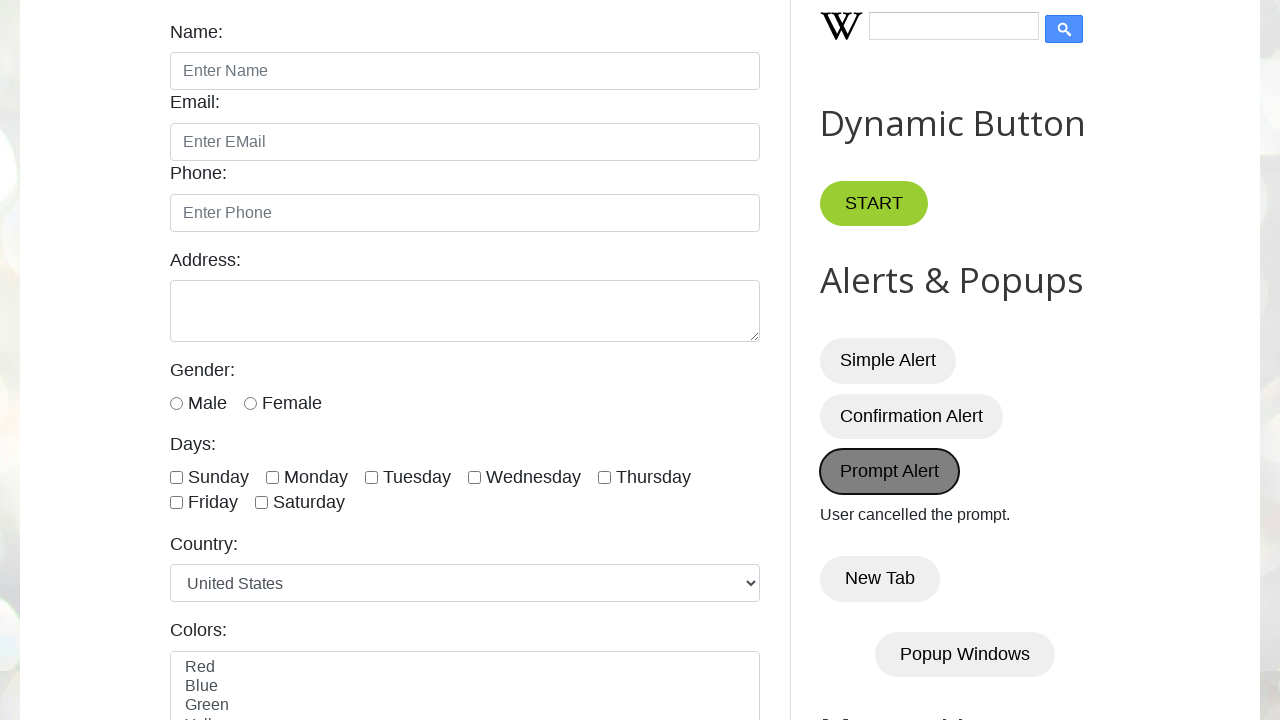